Tests editing a todo item by double-clicking, filling new text, and pressing Enter

Starting URL: https://demo.playwright.dev/todomvc

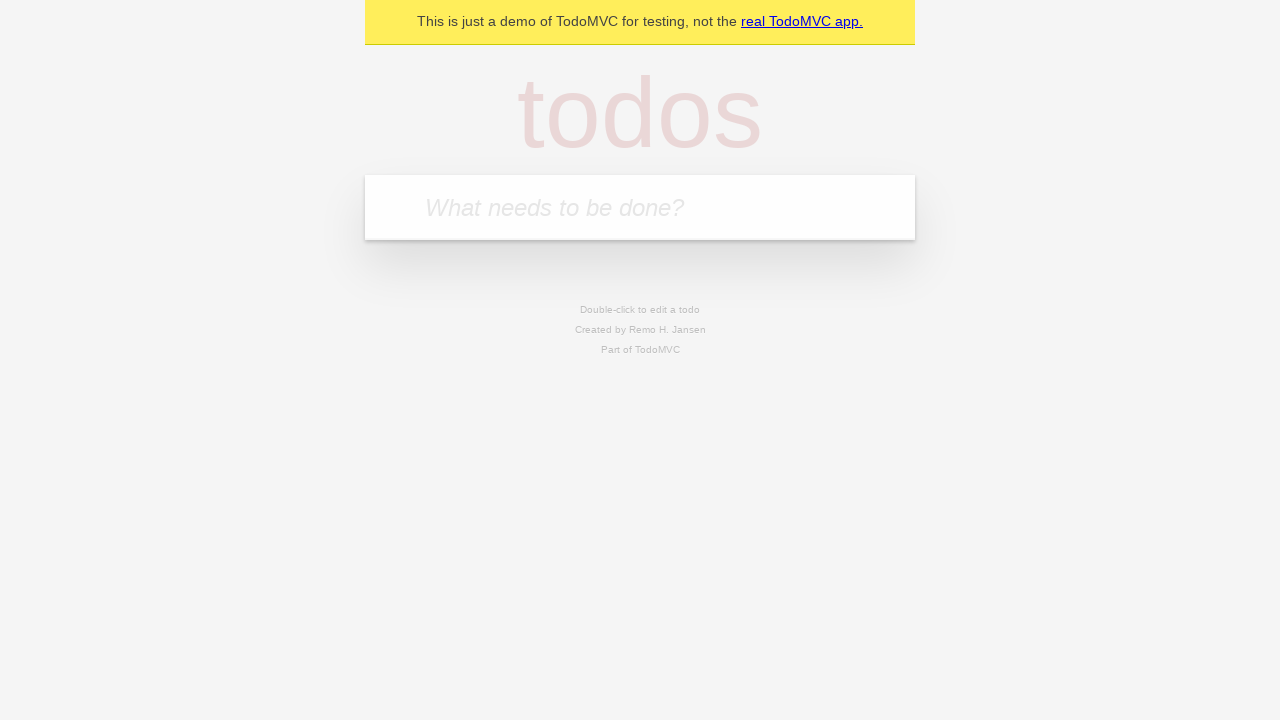

Filled new todo field with 'buy some cheese' on .new-todo
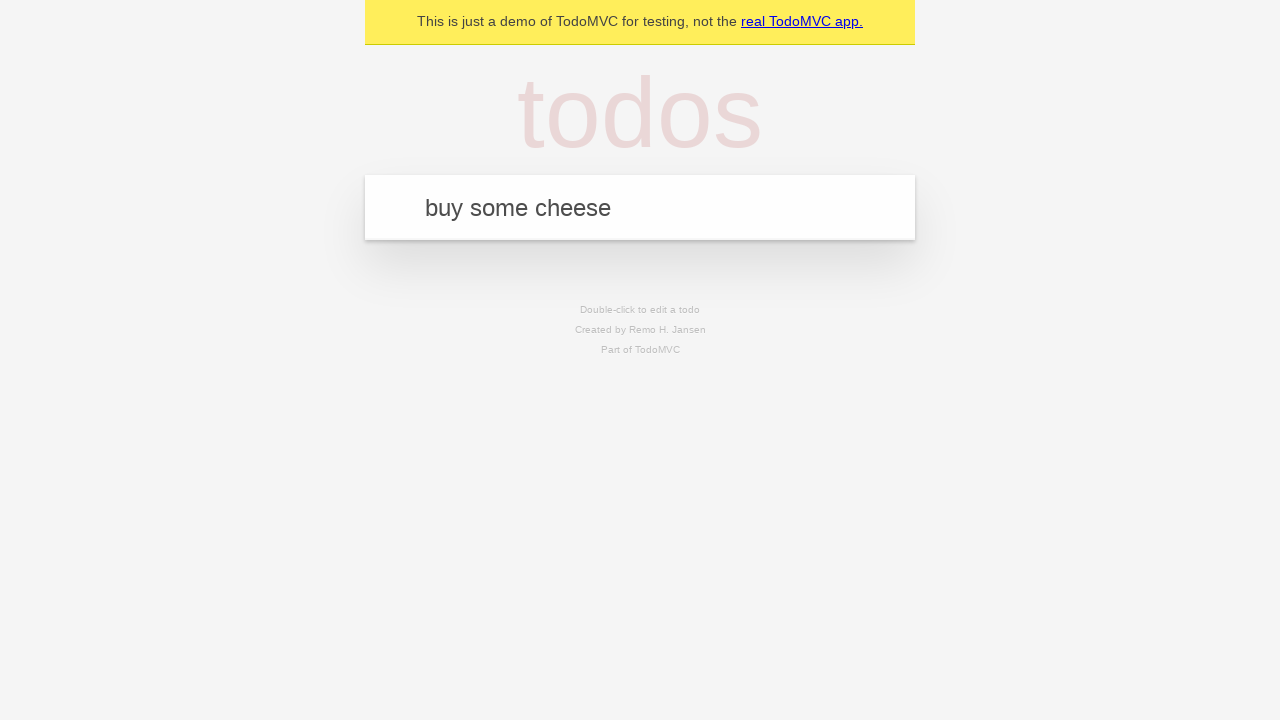

Pressed Enter to add first todo on .new-todo
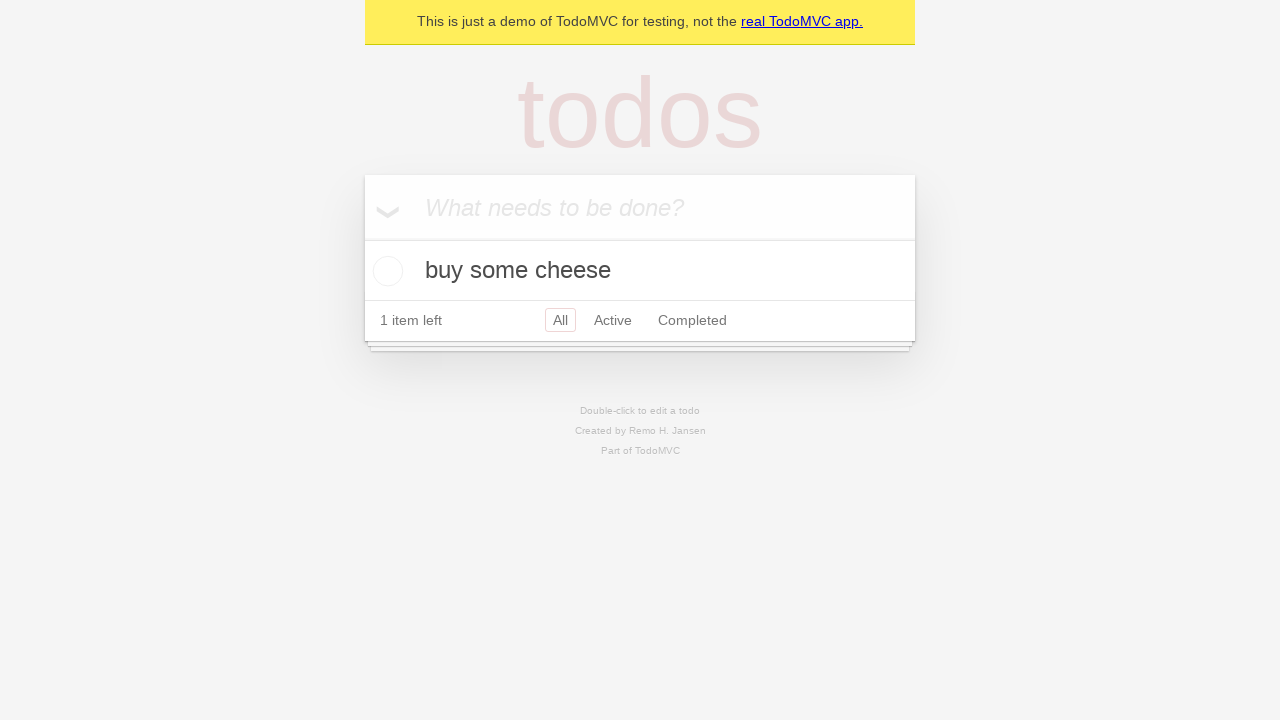

Filled new todo field with 'feed the cat' on .new-todo
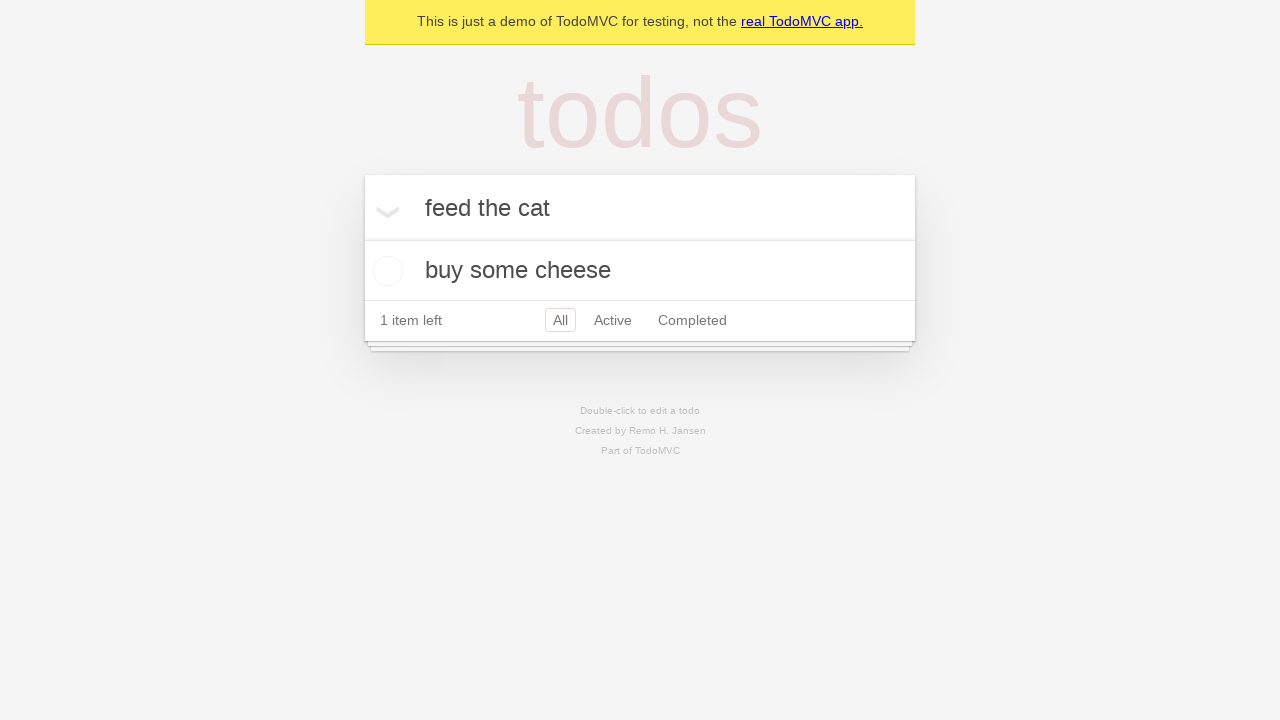

Pressed Enter to add second todo on .new-todo
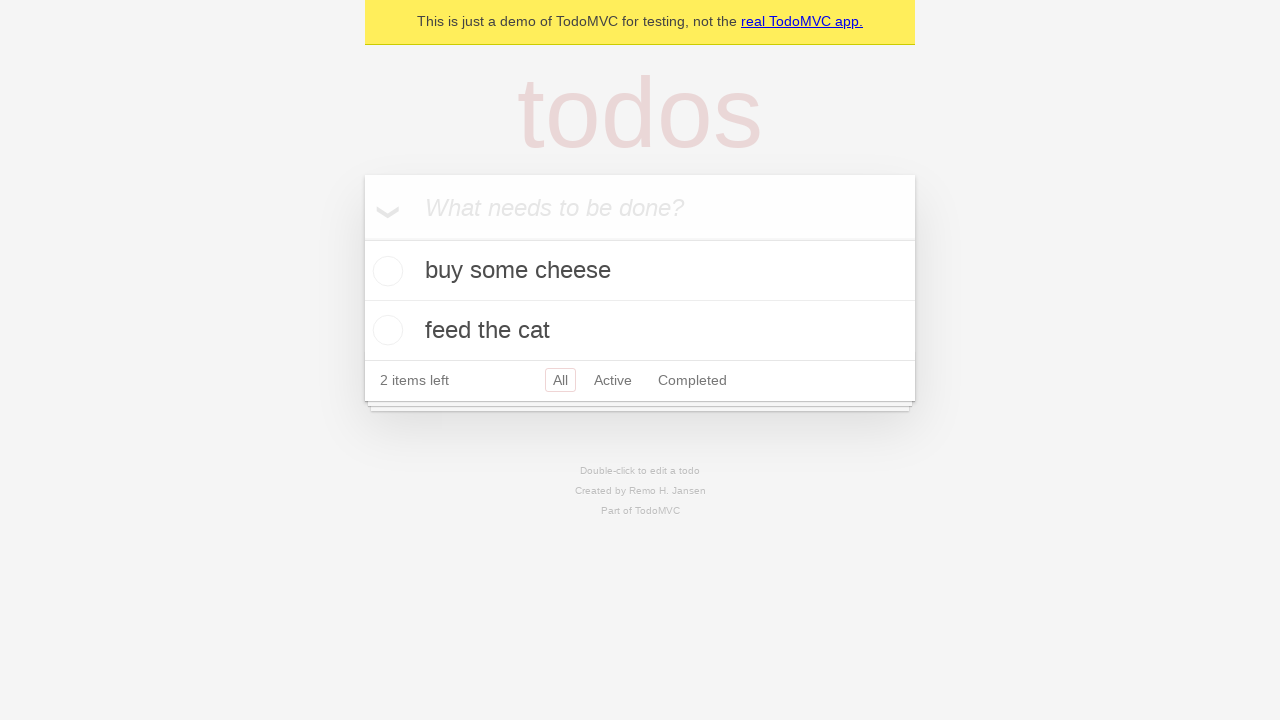

Filled new todo field with 'book a doctors appointment' on .new-todo
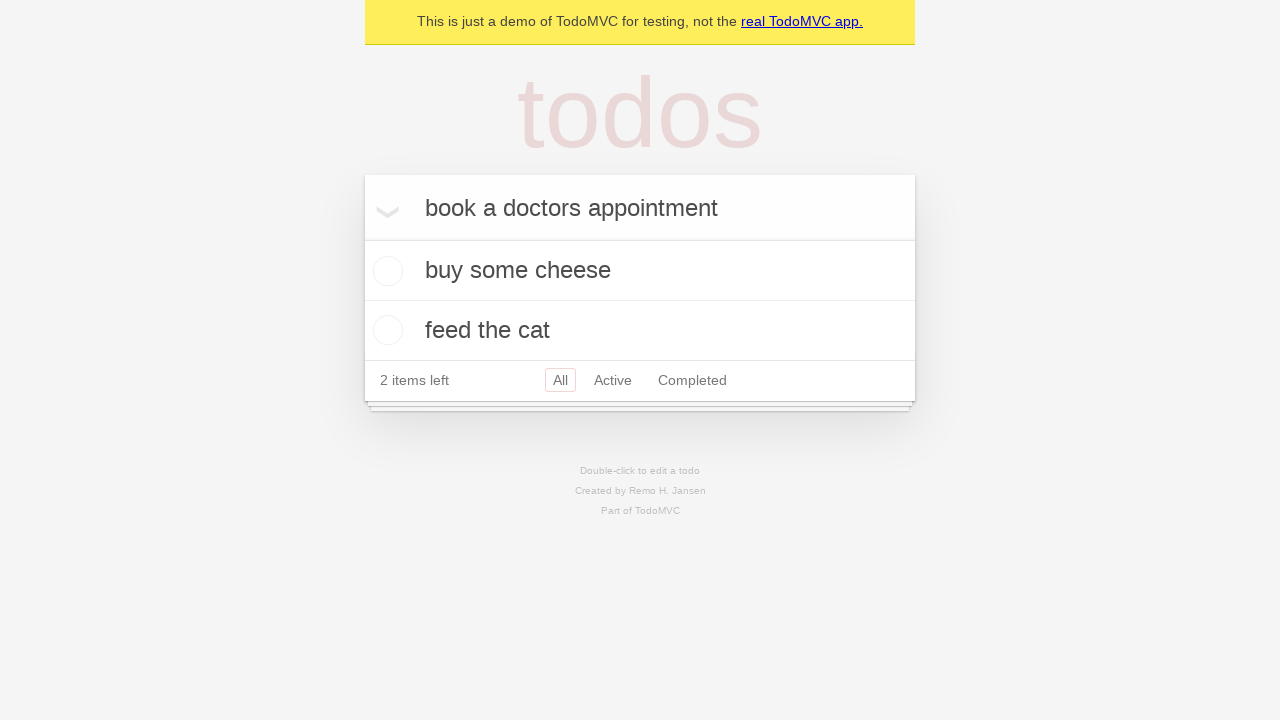

Pressed Enter to add third todo on .new-todo
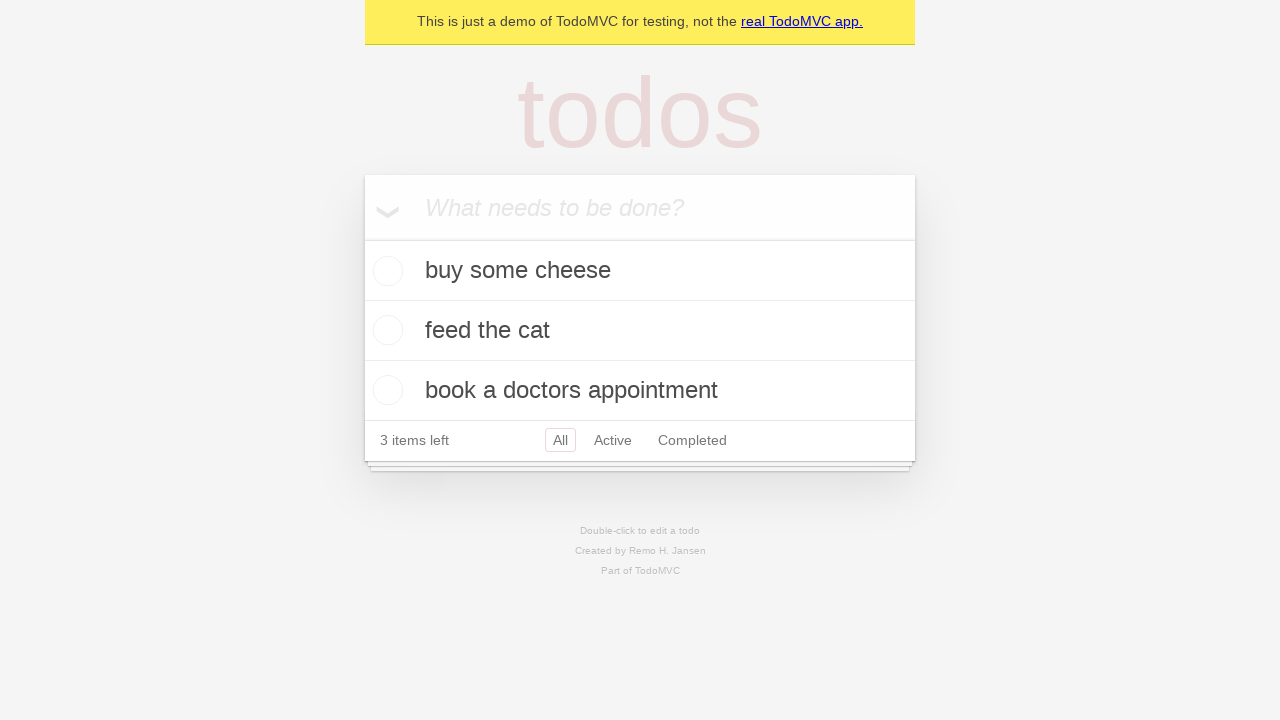

Double-clicked second todo item to enter edit mode at (640, 331) on .todo-list li >> nth=1
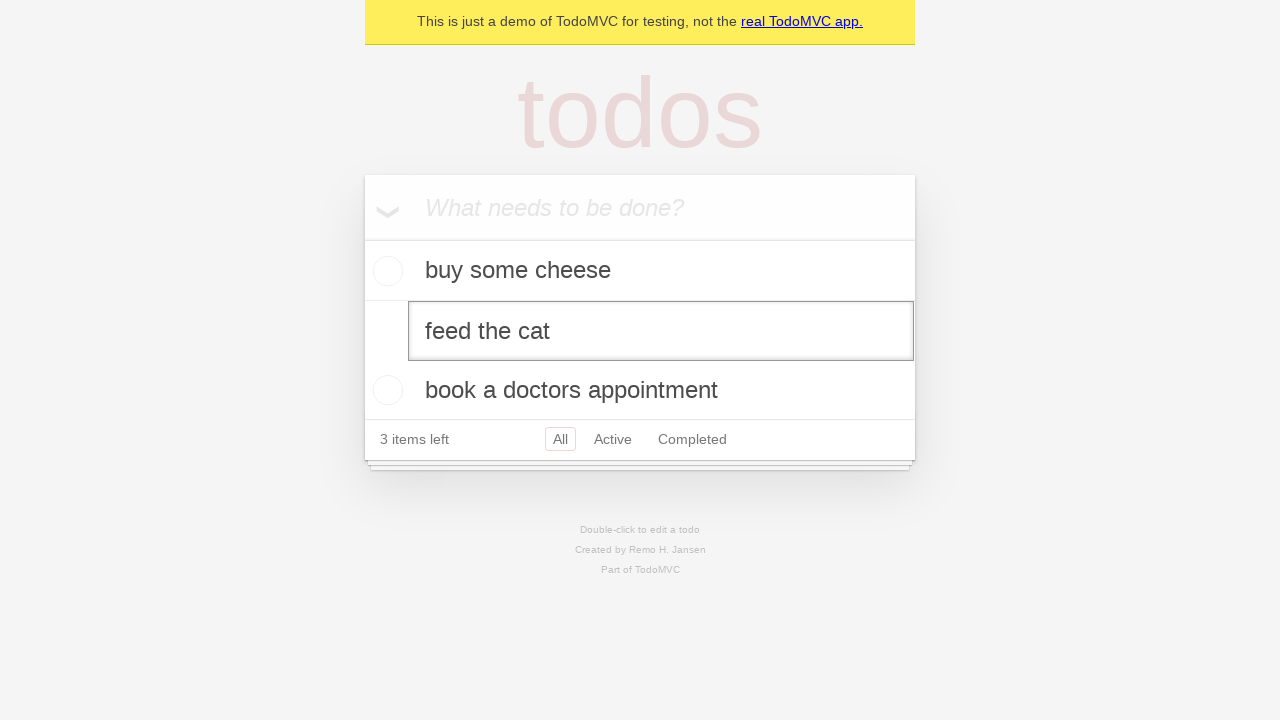

Filled edit field with 'buy some sausages' on .todo-list li >> nth=1 >> .edit
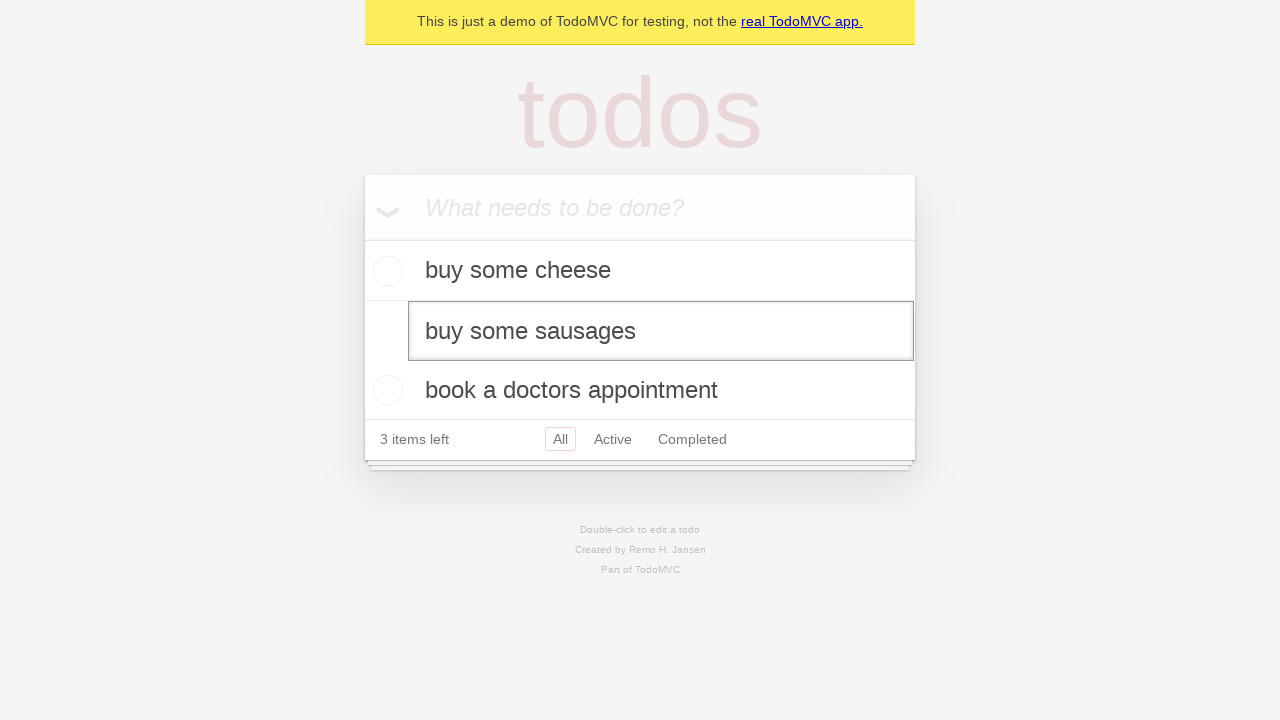

Pressed Enter to save edited todo item on .todo-list li >> nth=1 >> .edit
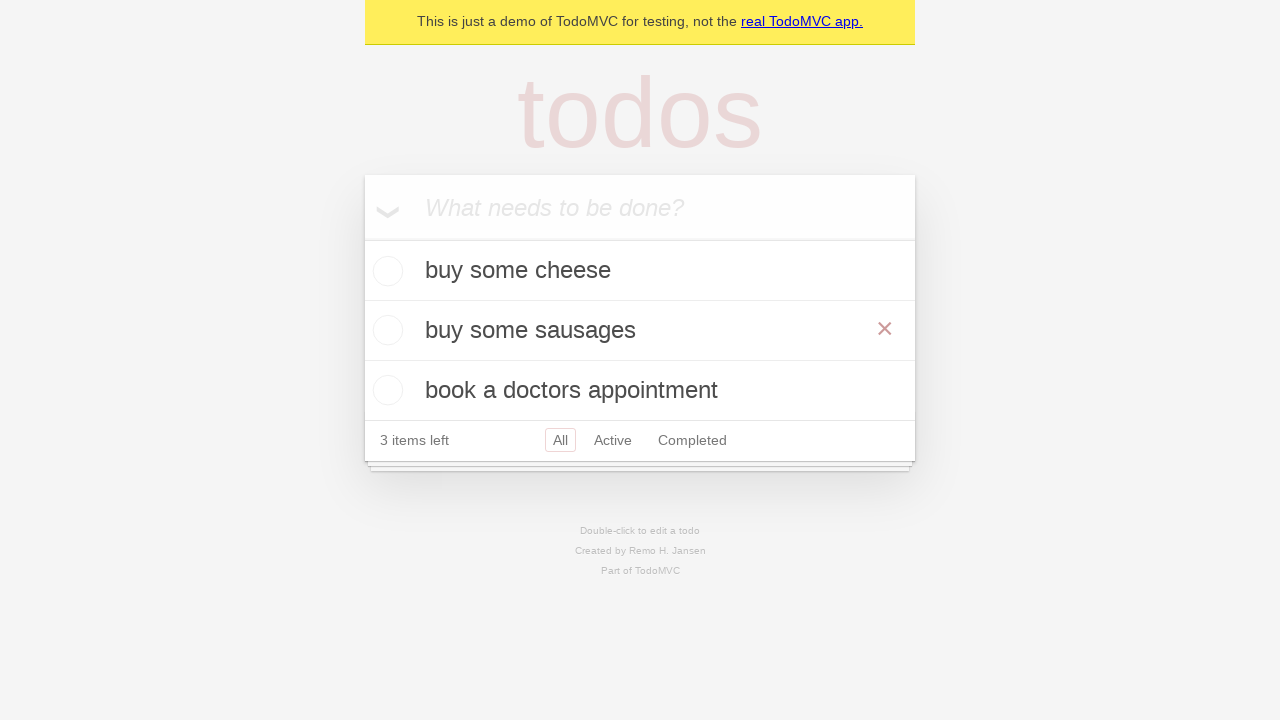

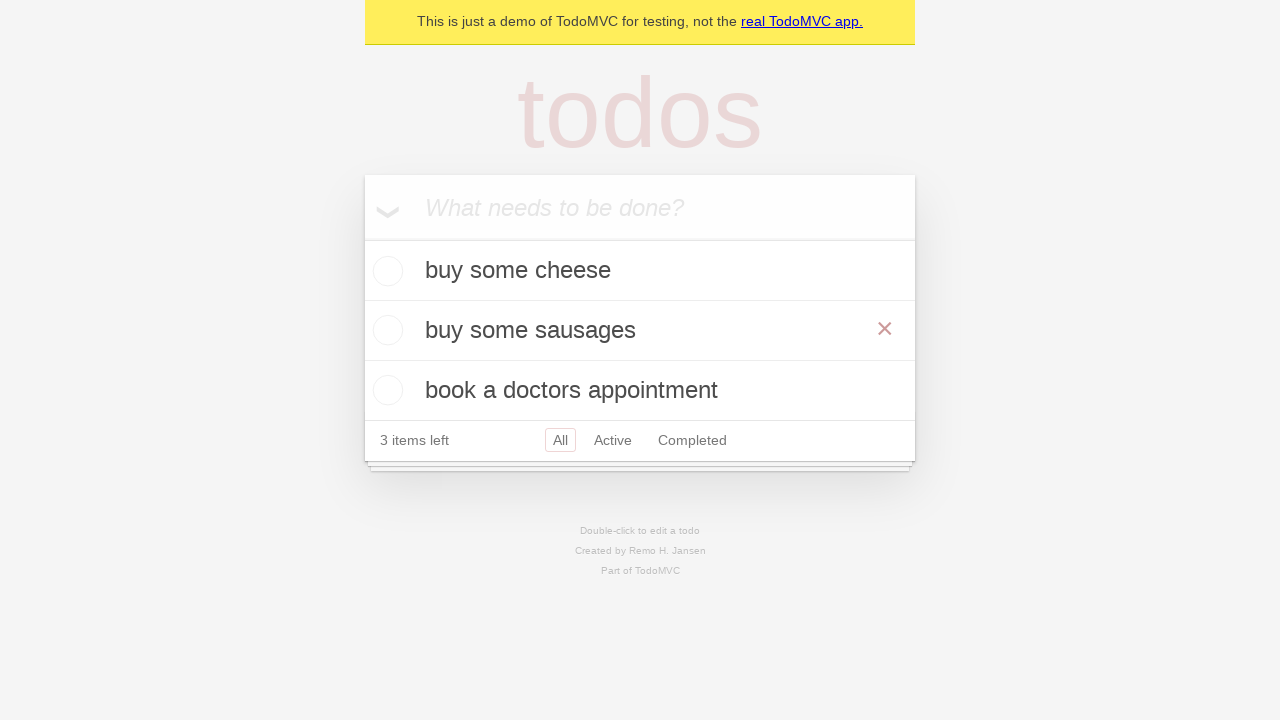